Tests form validation with negative employee number (-123), expecting error

Starting URL: https://elenarivero.github.io/Ejercicio2/index.html

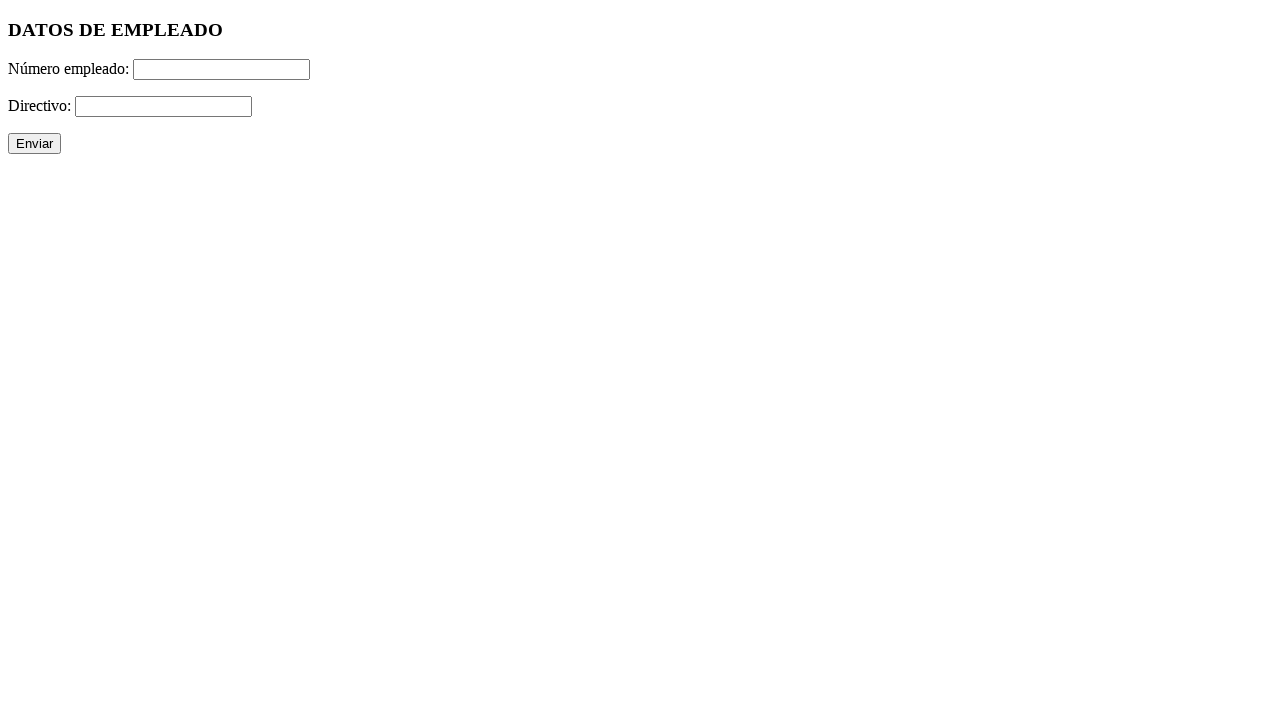

Filled employee number field with negative value -123 on #numero
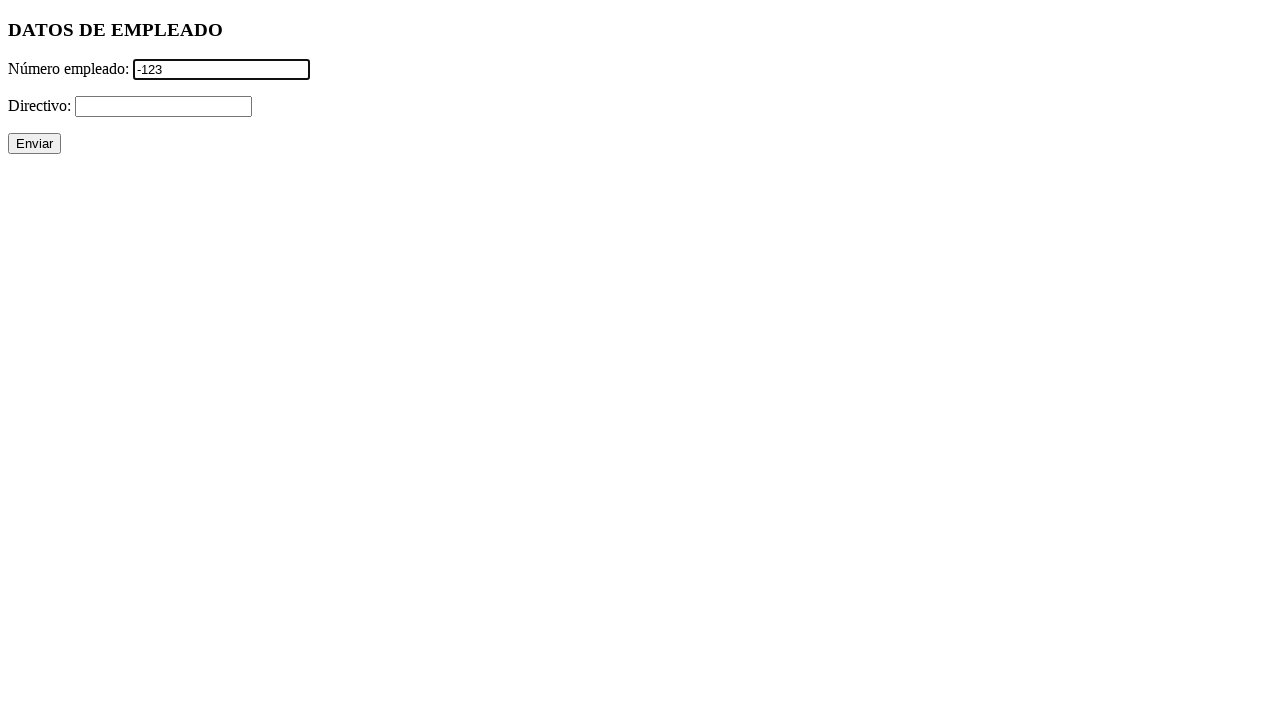

Filled manager field with '-' on #directivo
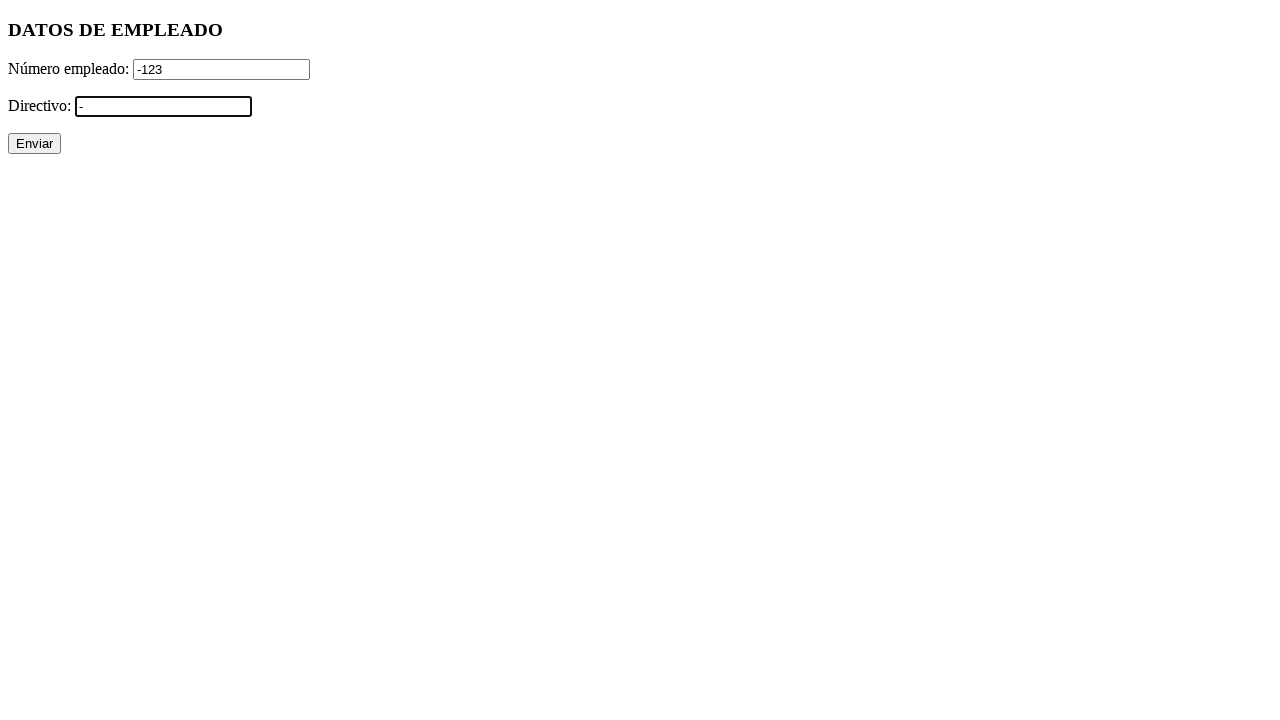

Clicked form submit button at (34, 144) on xpath=//p/input[@type='submit']
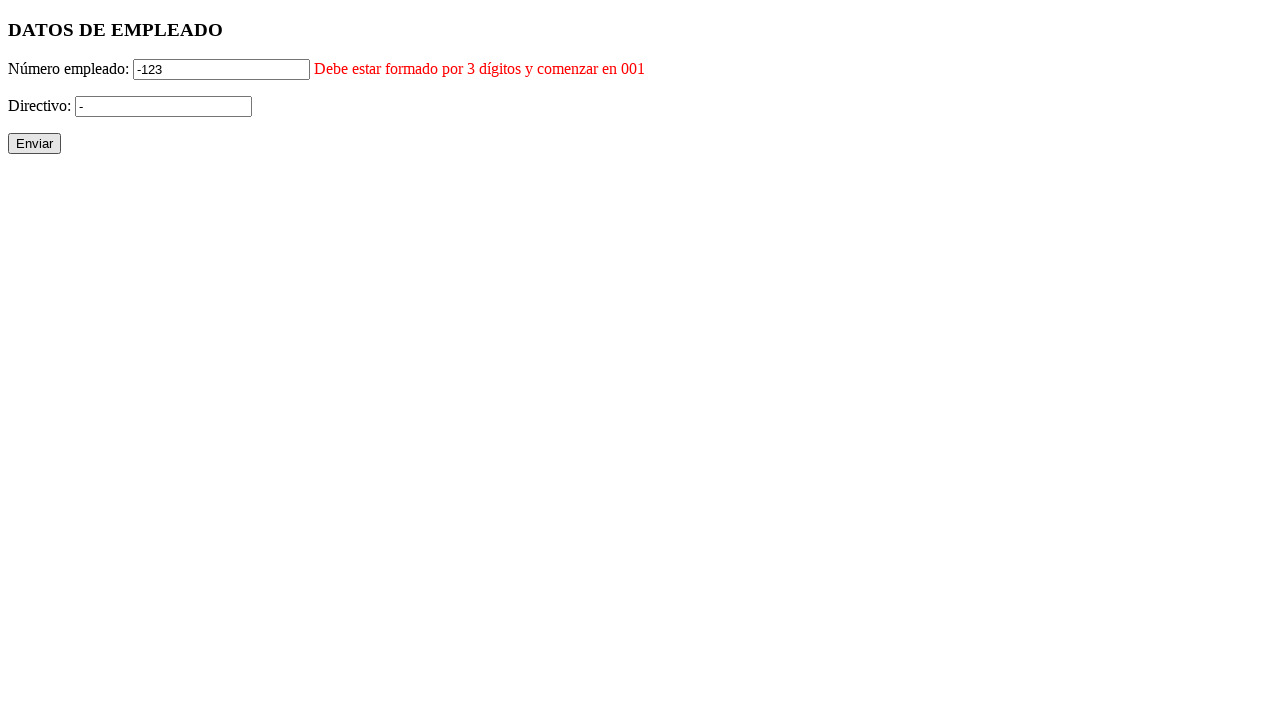

Error message for negative employee number appeared
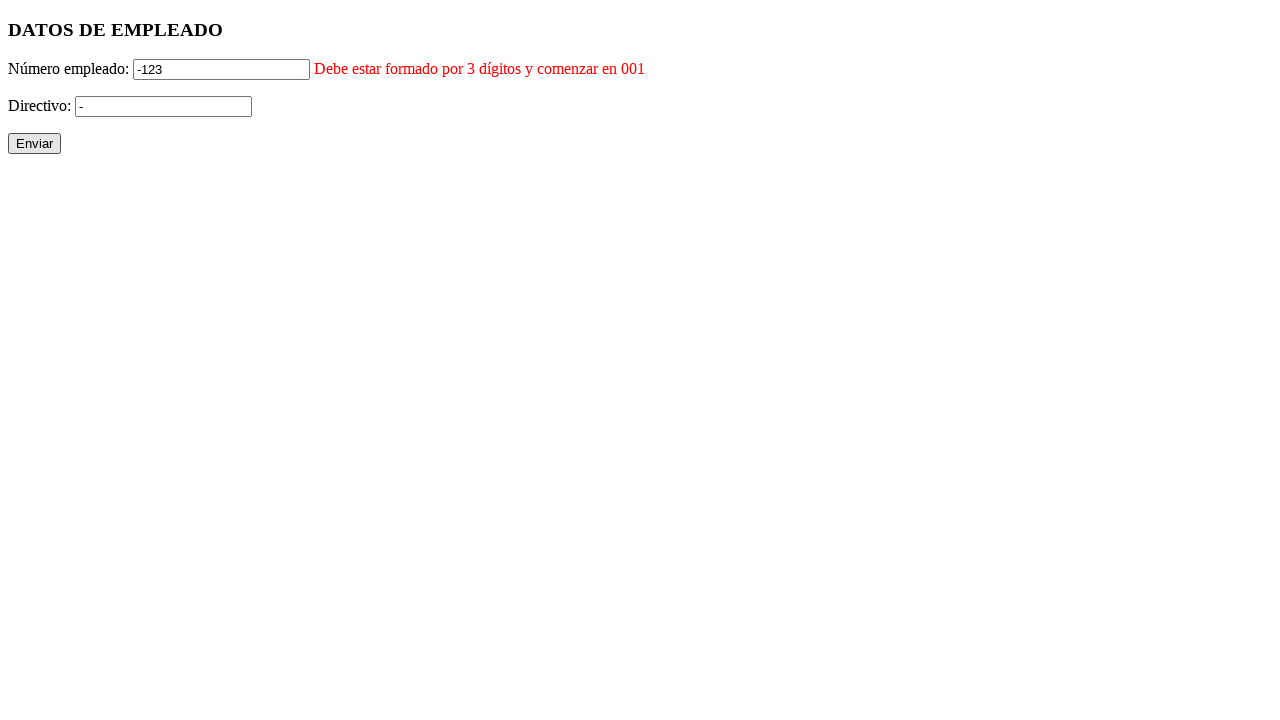

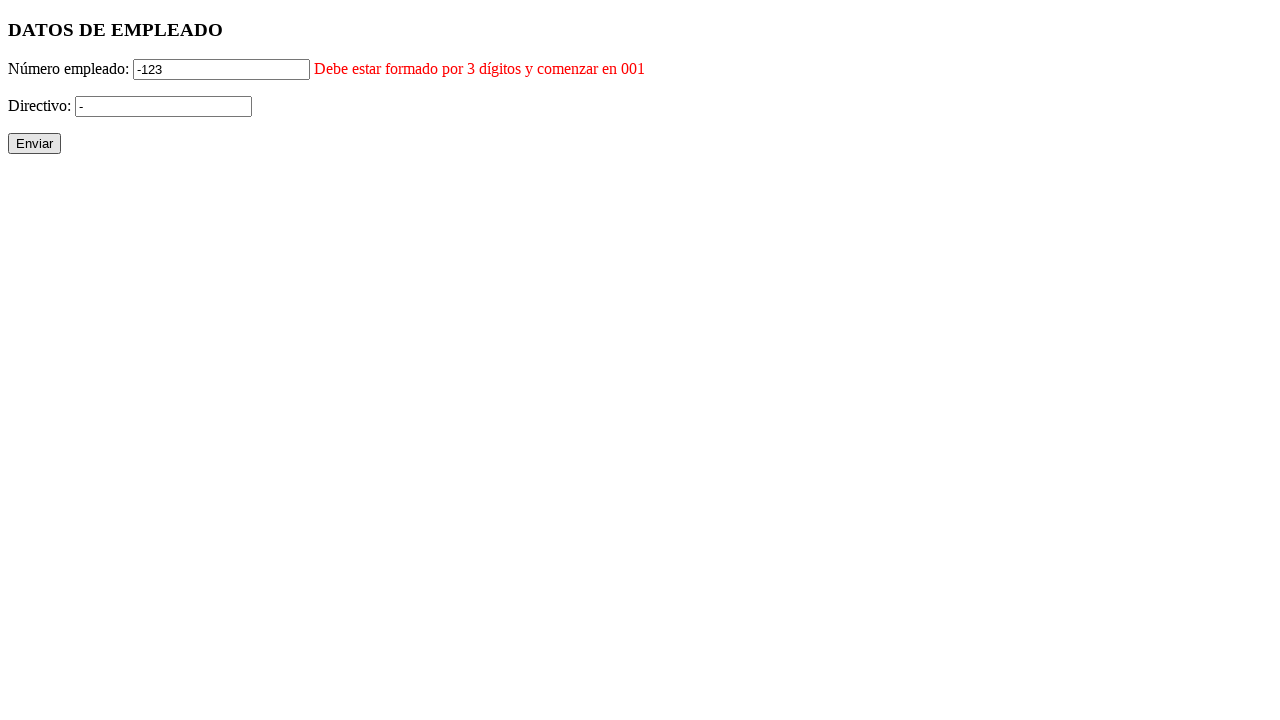